Tests checkbox functionality by selecting all three checkboxes on the page and verifying they are selected

Starting URL: https://app.endtest.io/guides/docs/how-to-test-checkboxes/

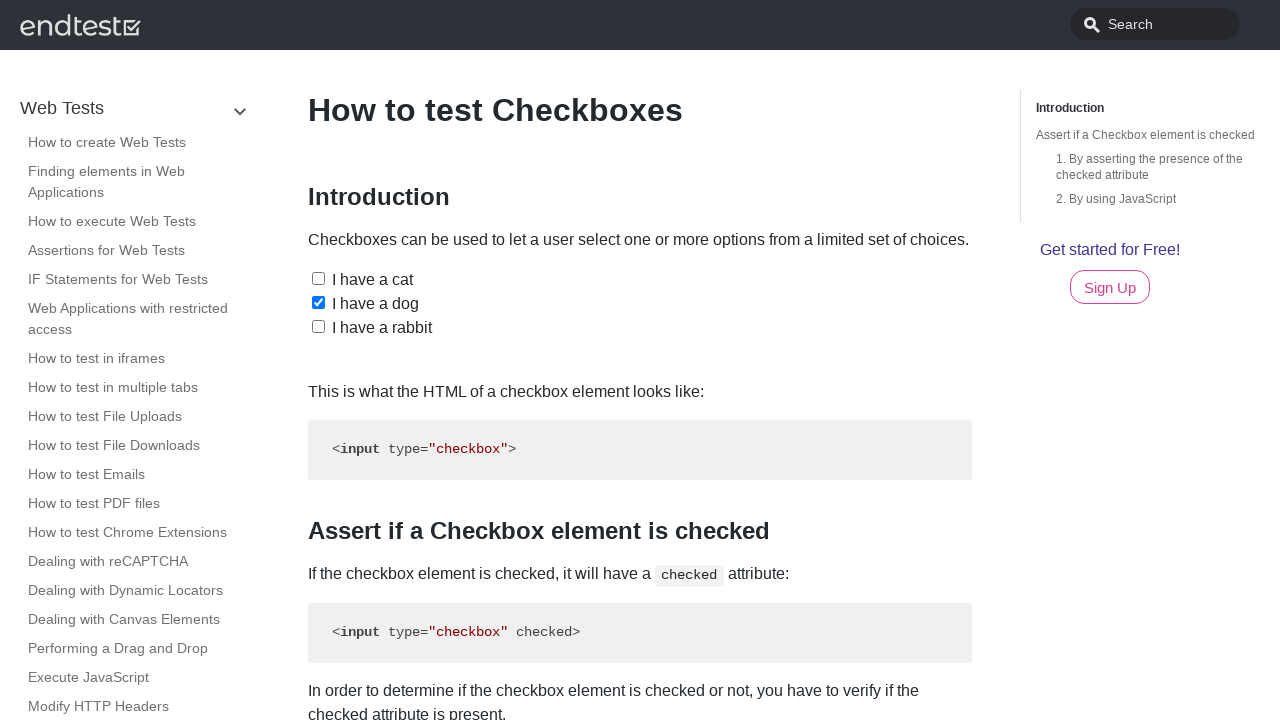

Located first checkbox
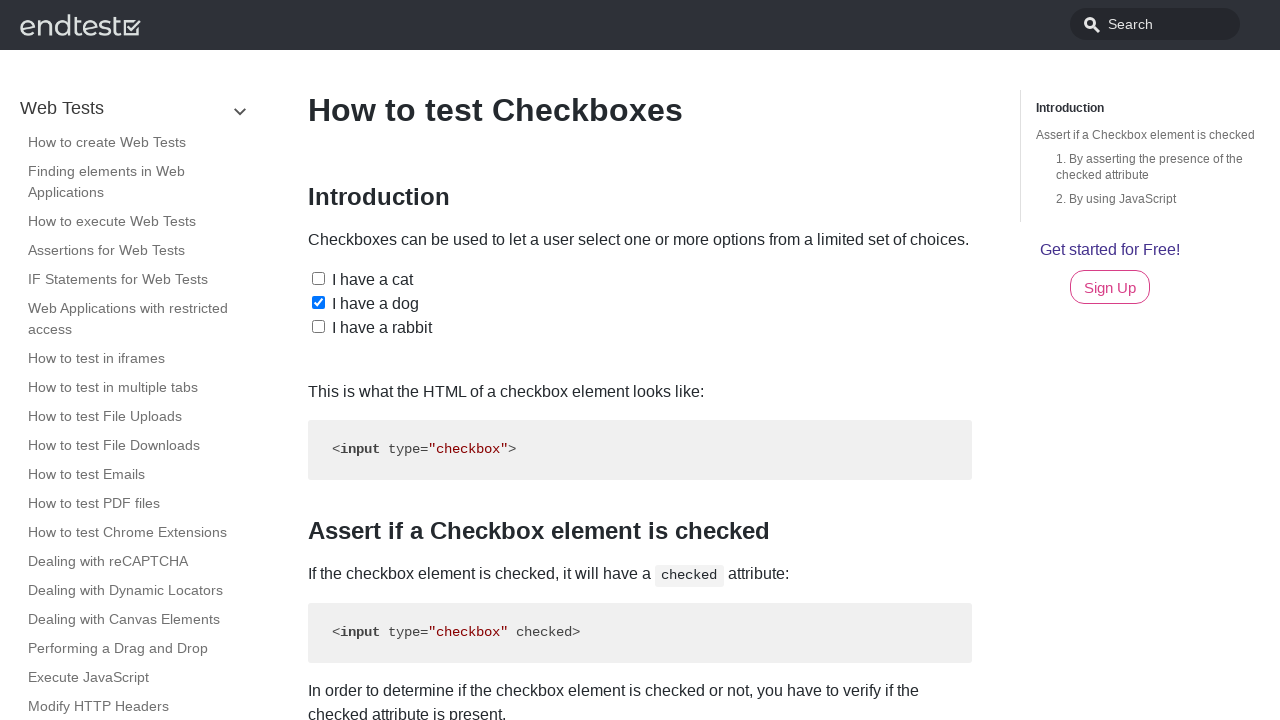

Located second checkbox
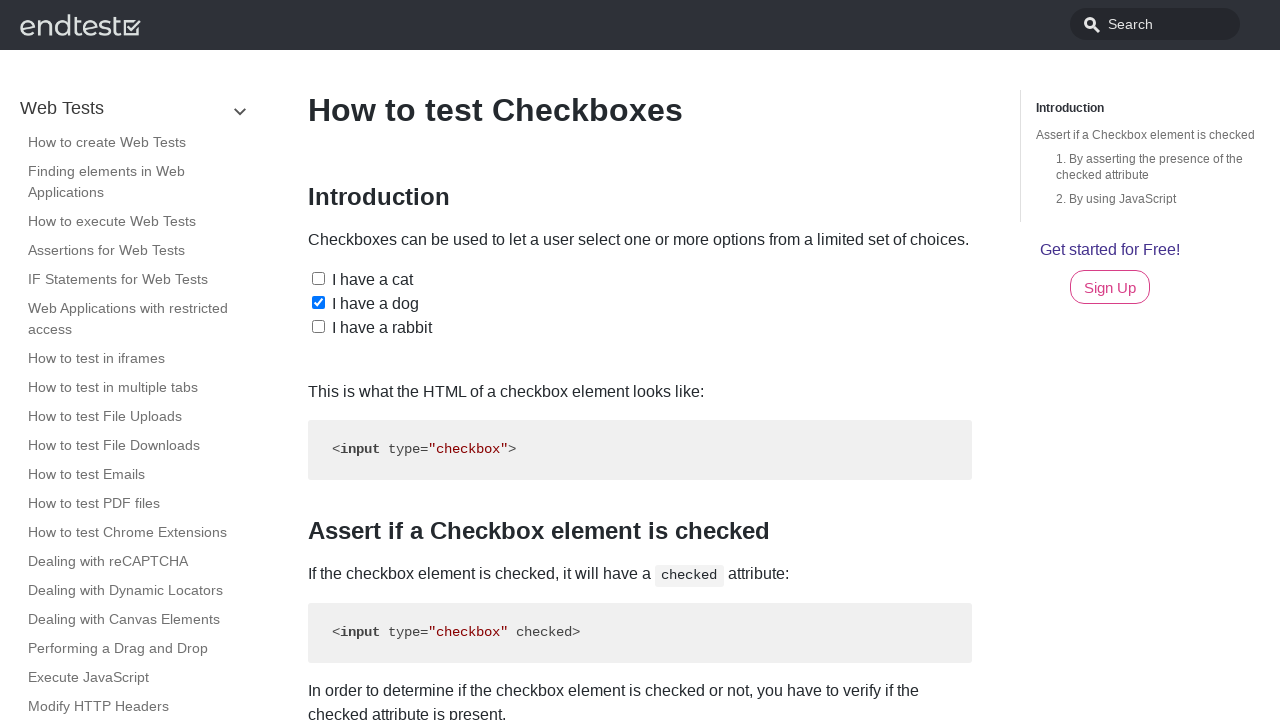

Located third checkbox
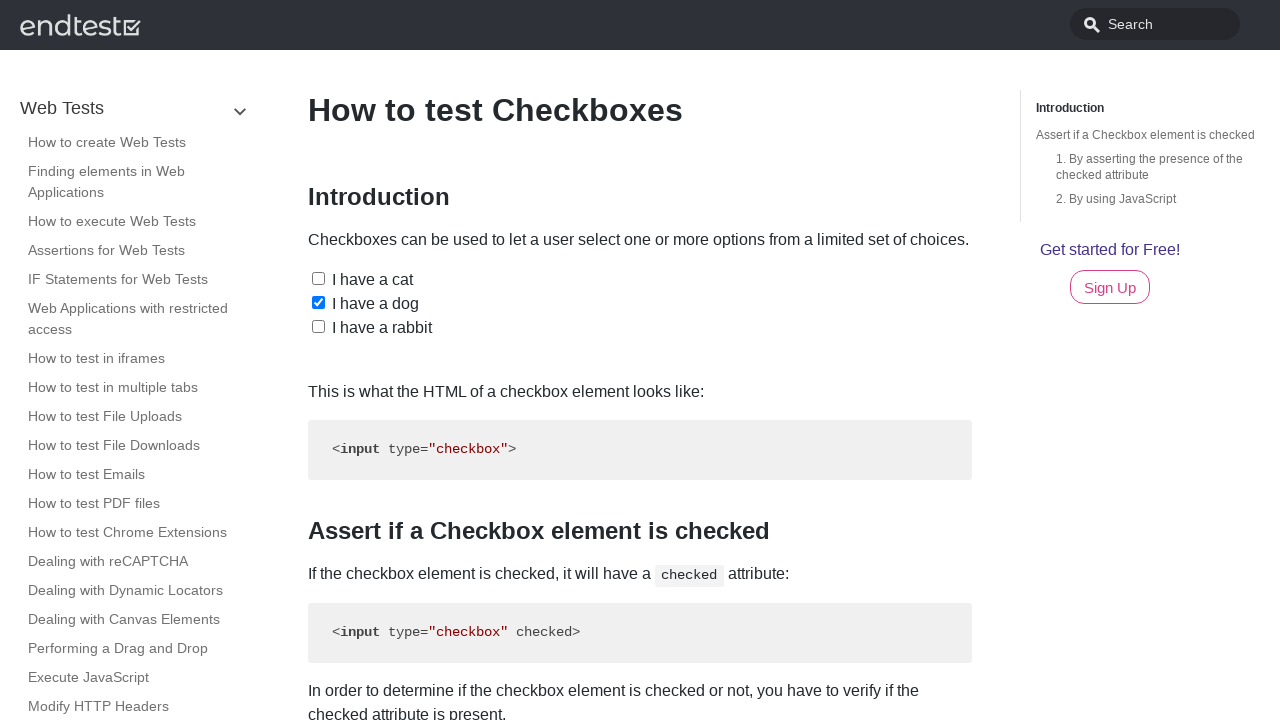

Clicked first checkbox to select it at (318, 278) on (//input[@type='checkbox'])[1]
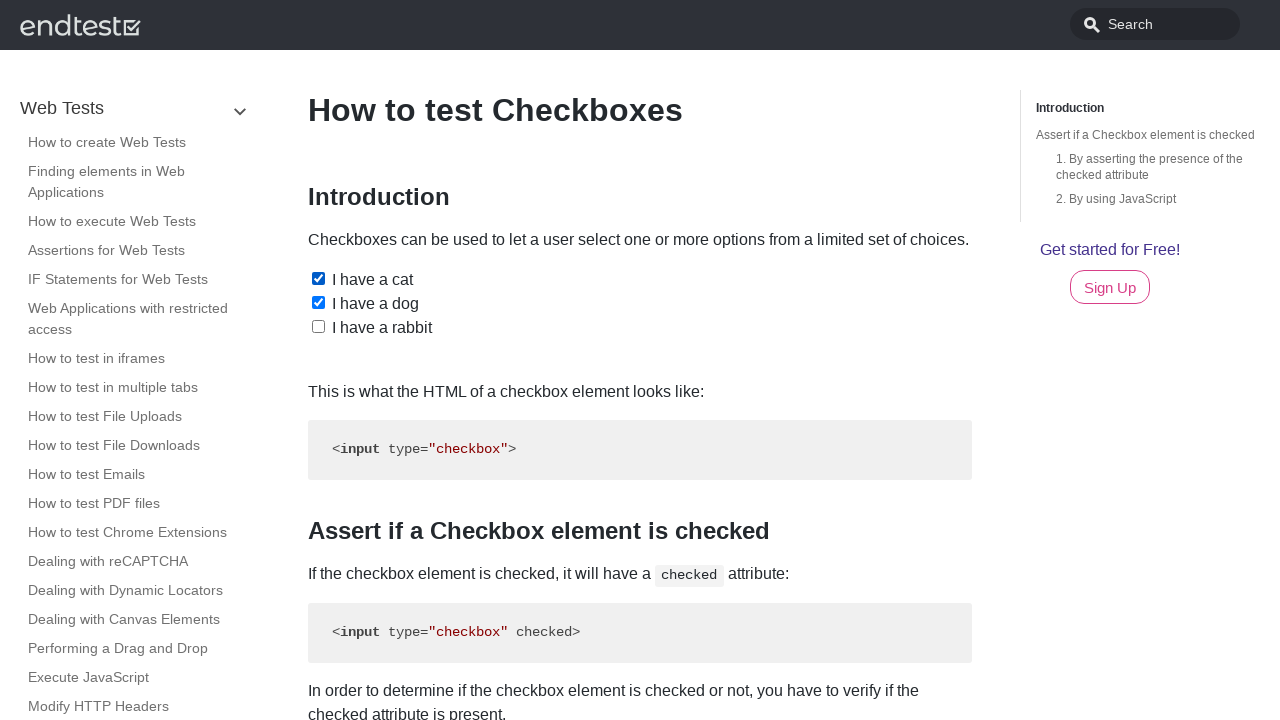

Second checkbox was already selected
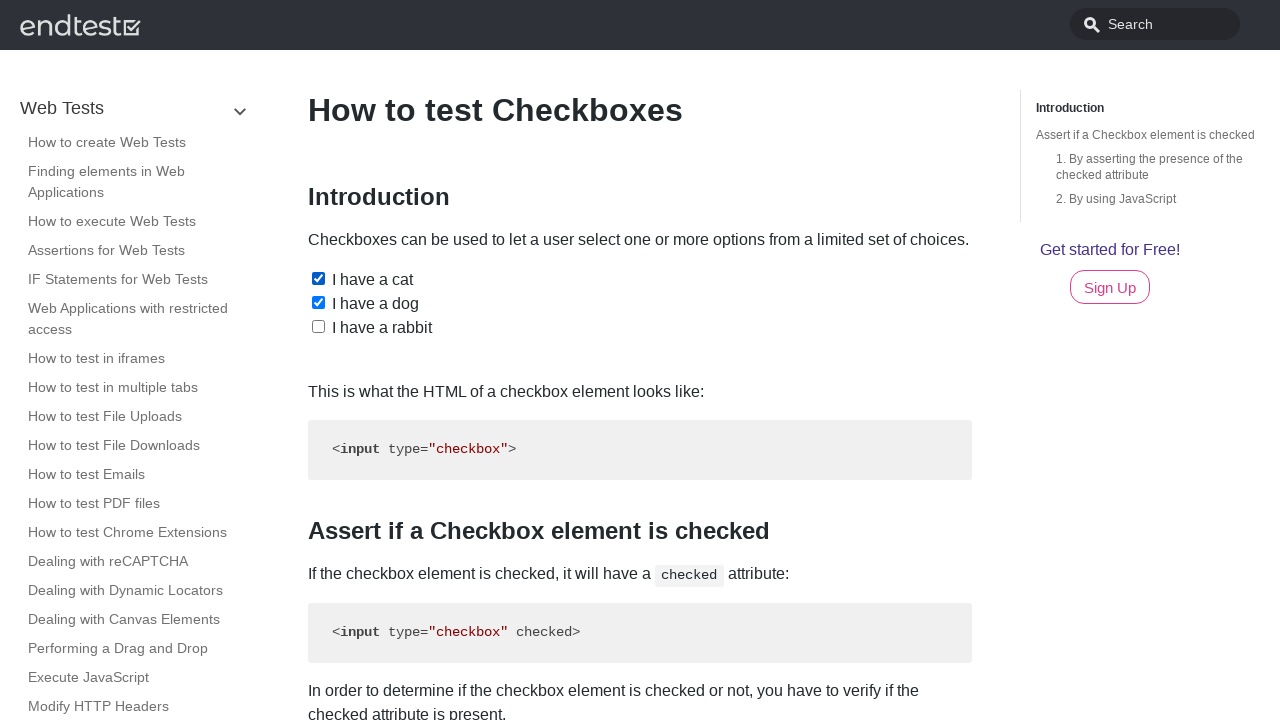

Clicked third checkbox to select it at (318, 326) on (//input[@type='checkbox'])[3]
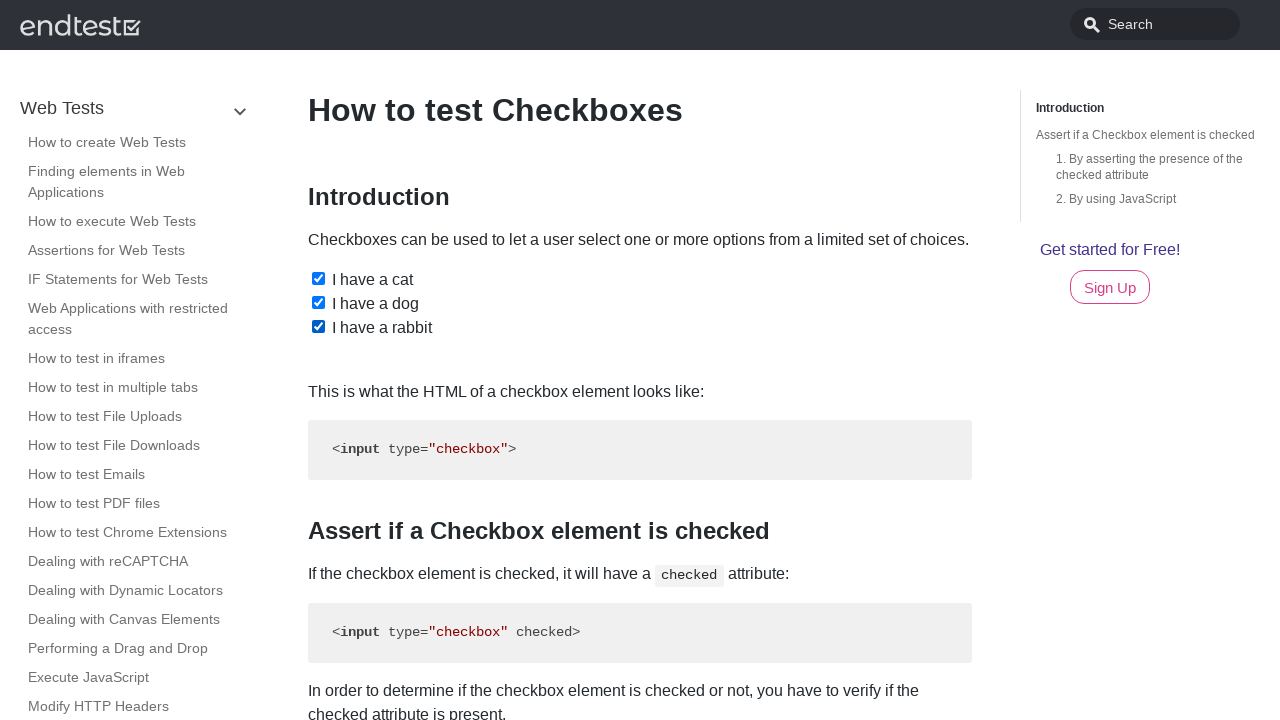

Verified first checkbox is selected
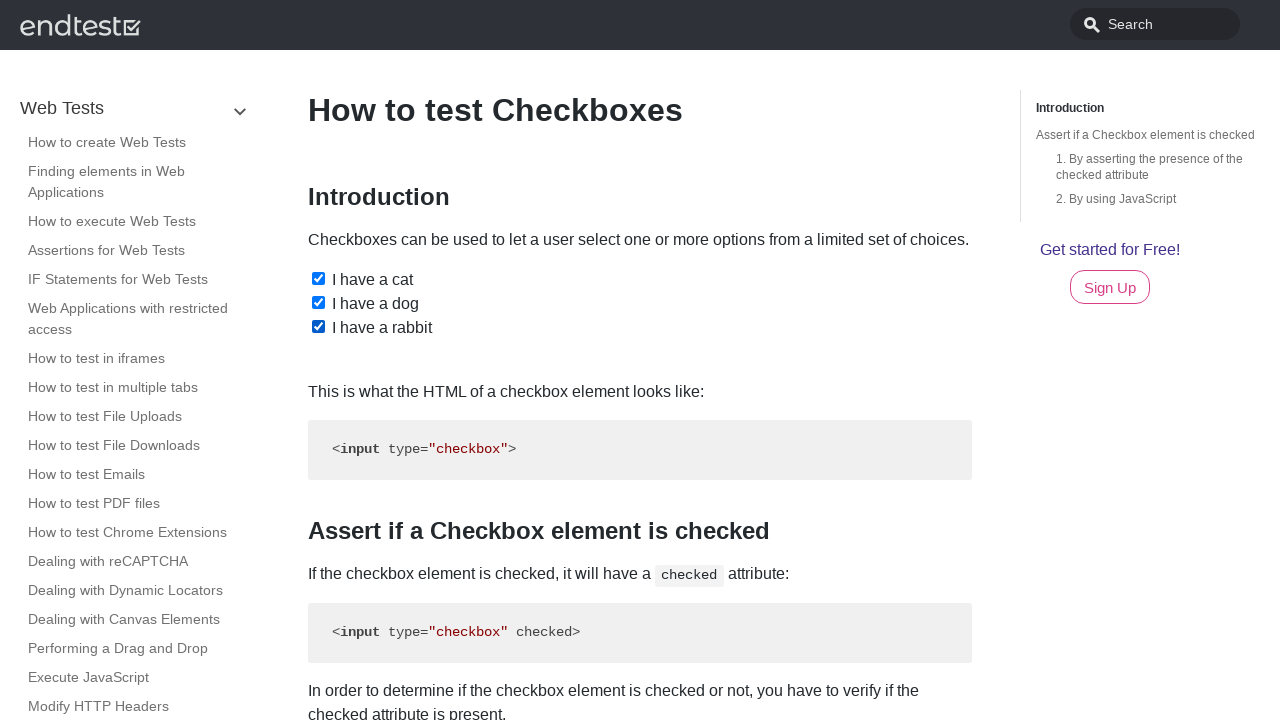

Verified second checkbox is selected
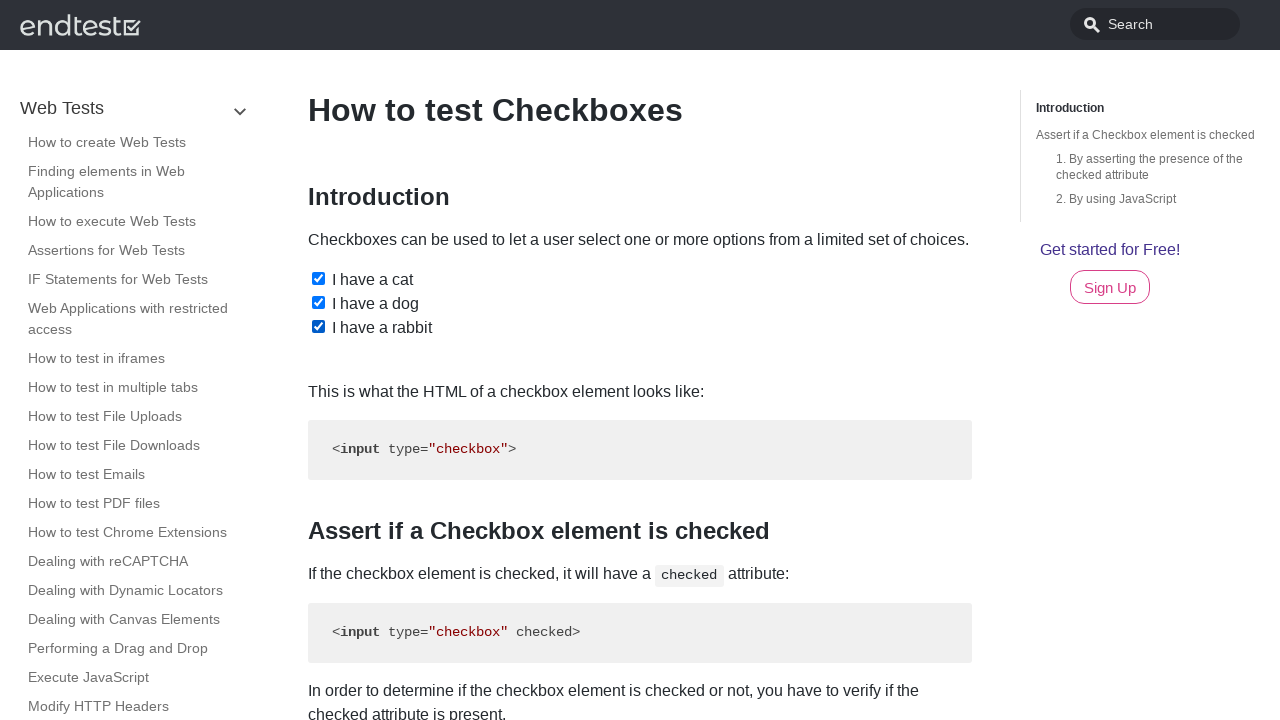

Verified third checkbox is selected
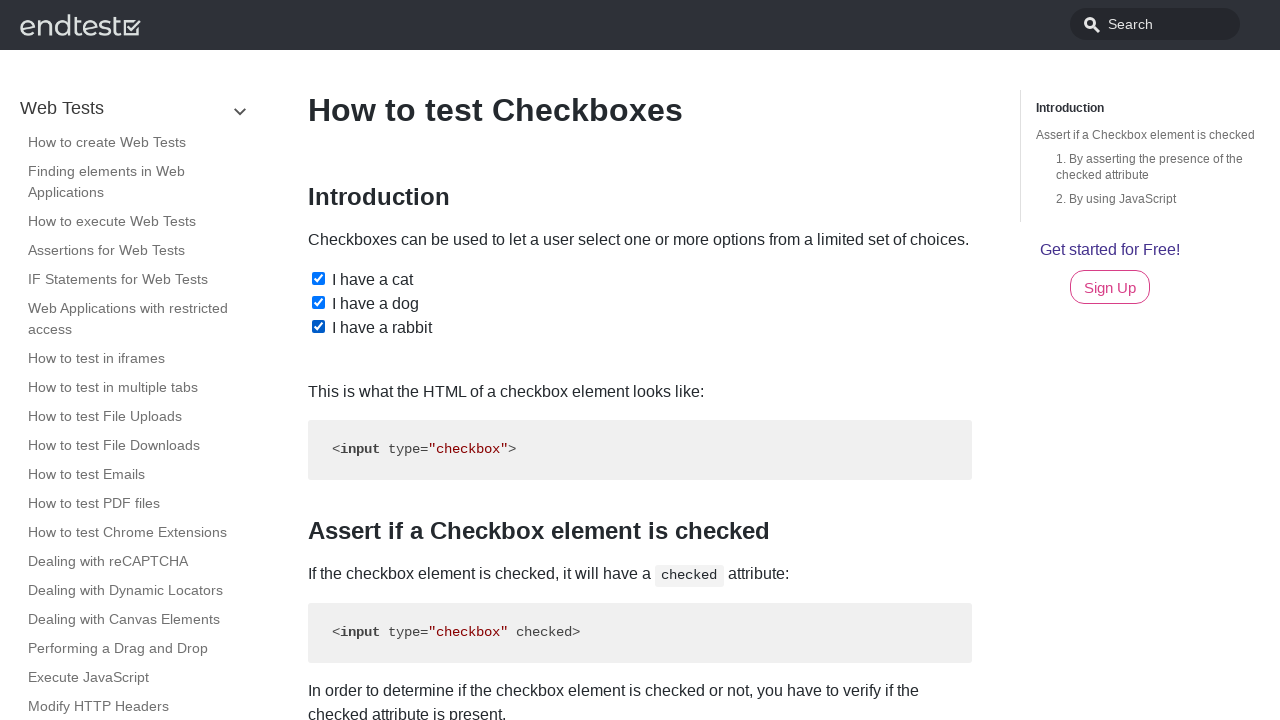

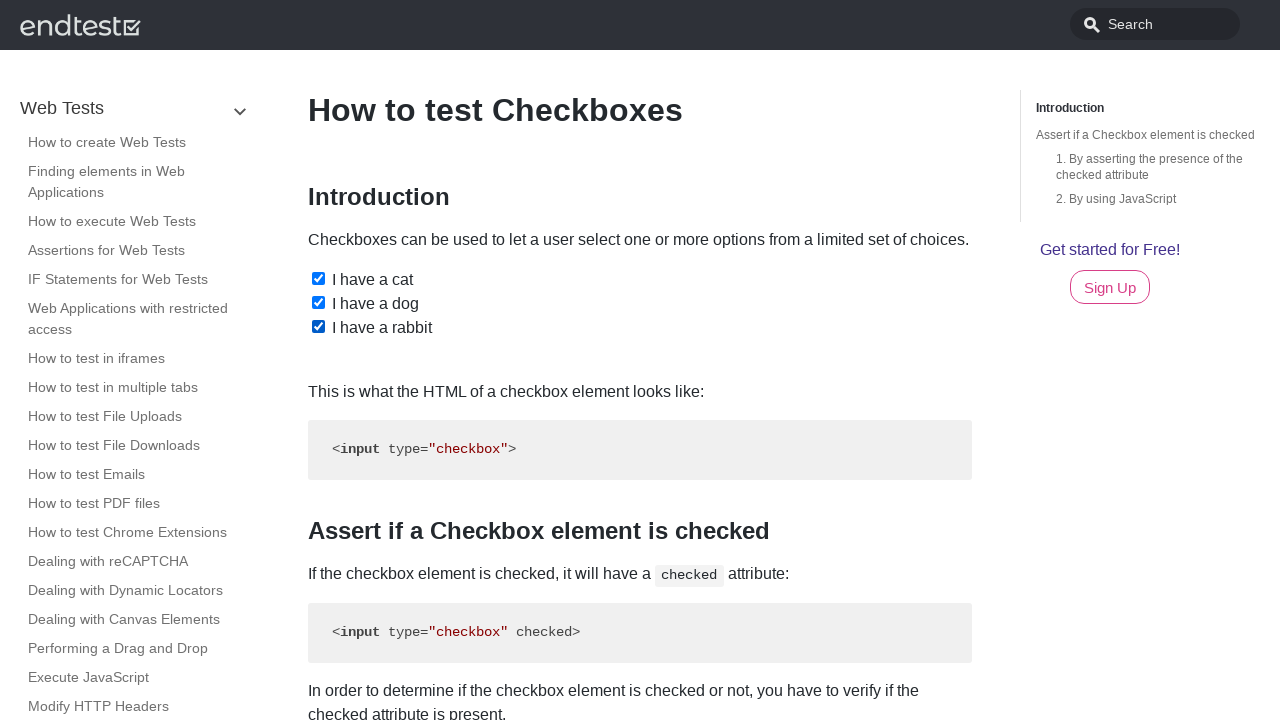